Tests iframe handling by navigating to the Frames section of demoqa.com, switching between two iframes, and verifying content within each frame.

Starting URL: https://demoqa.com/

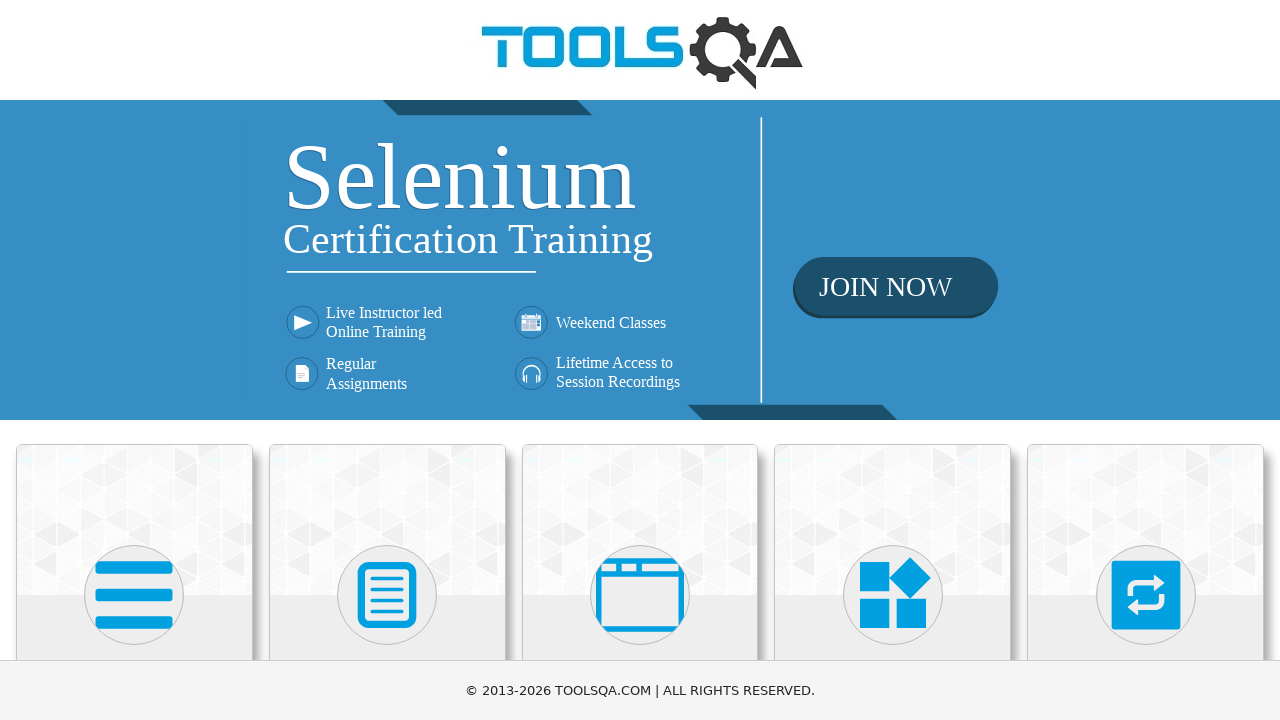

Clicked on 'Alerts, Frame & Windows' card at (640, 360) on xpath=//h5[text()='Alerts, Frame & Windows']
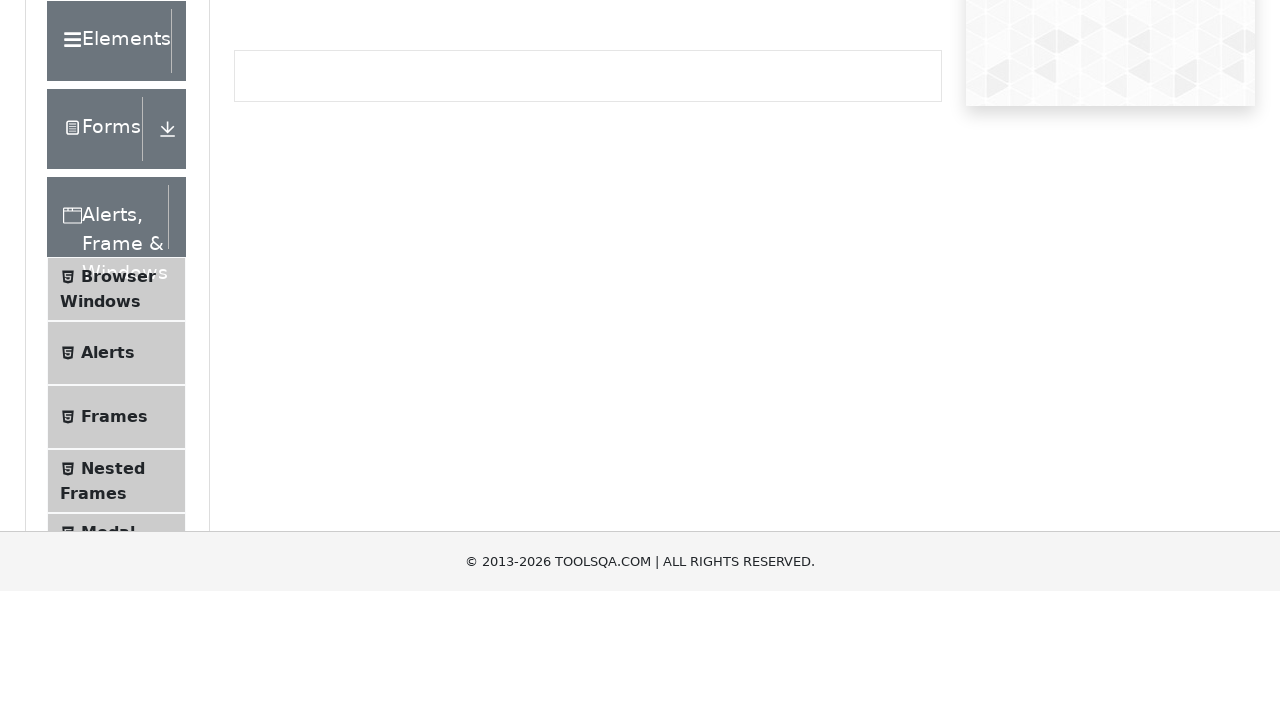

Clicked on 'Frames' menu item at (114, 565) on xpath=//span[text()='Frames']
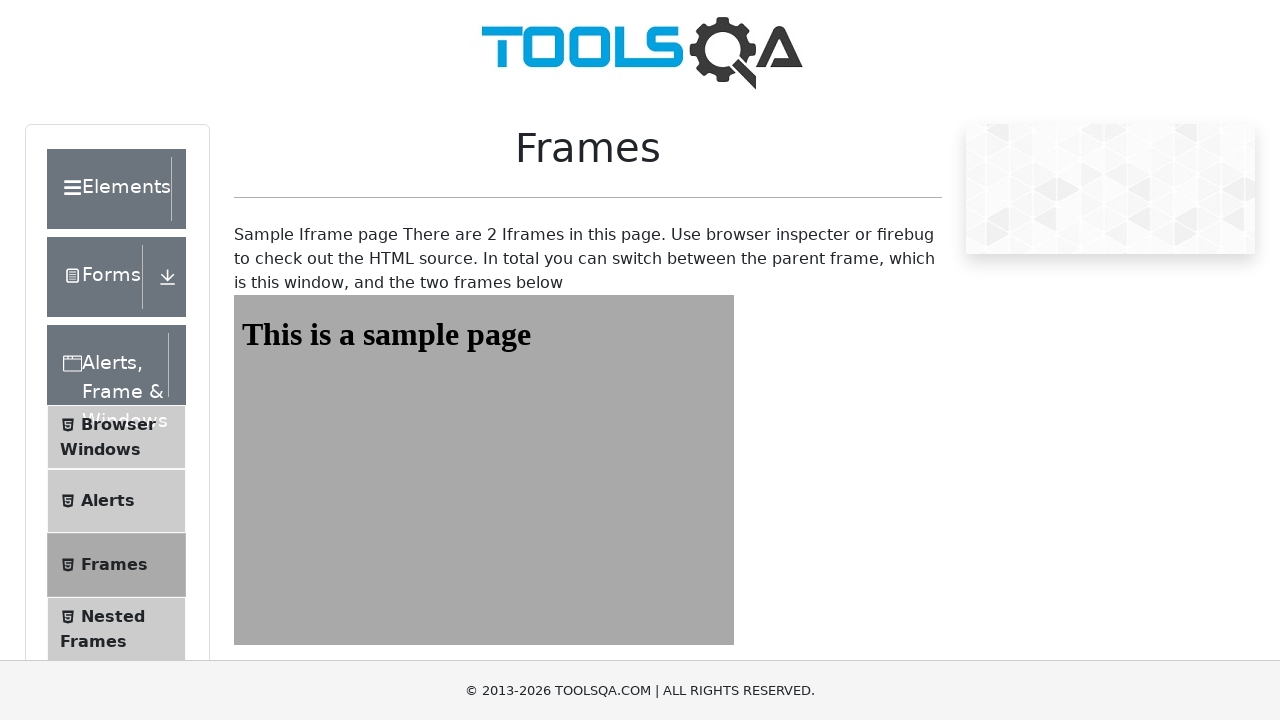

Located iframe#frame1
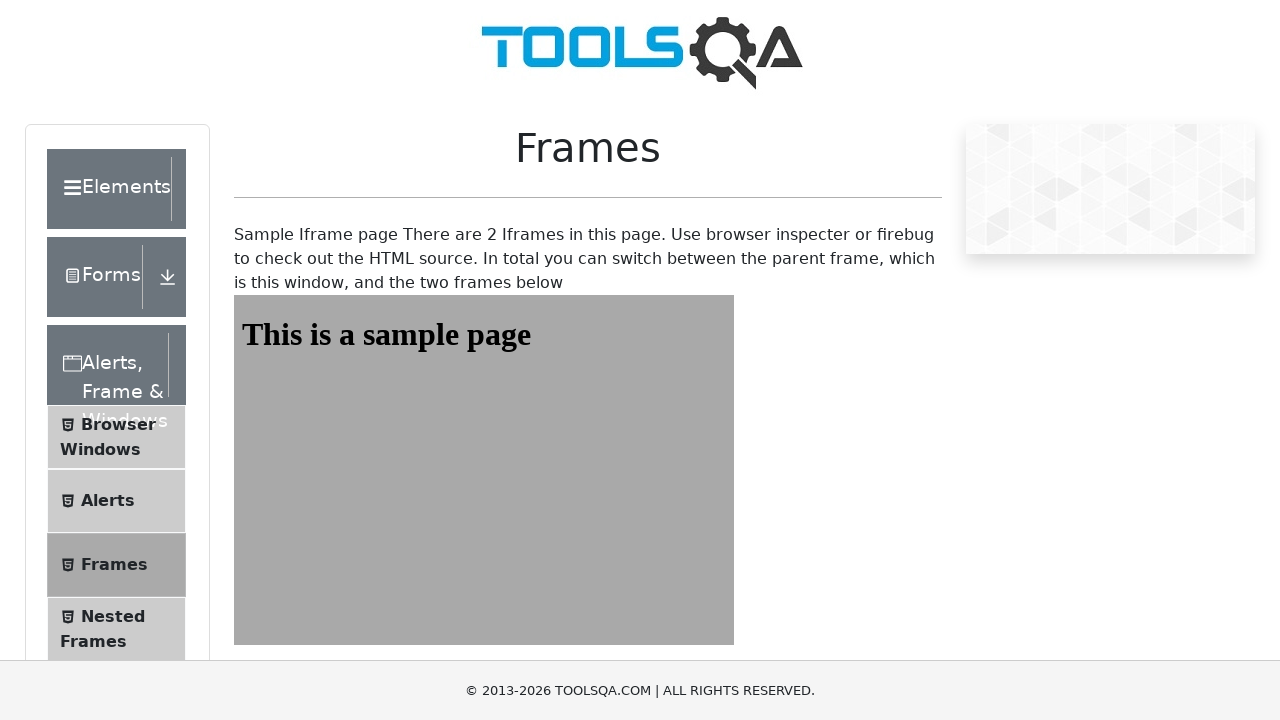

Located #sampleHeading element in frame1
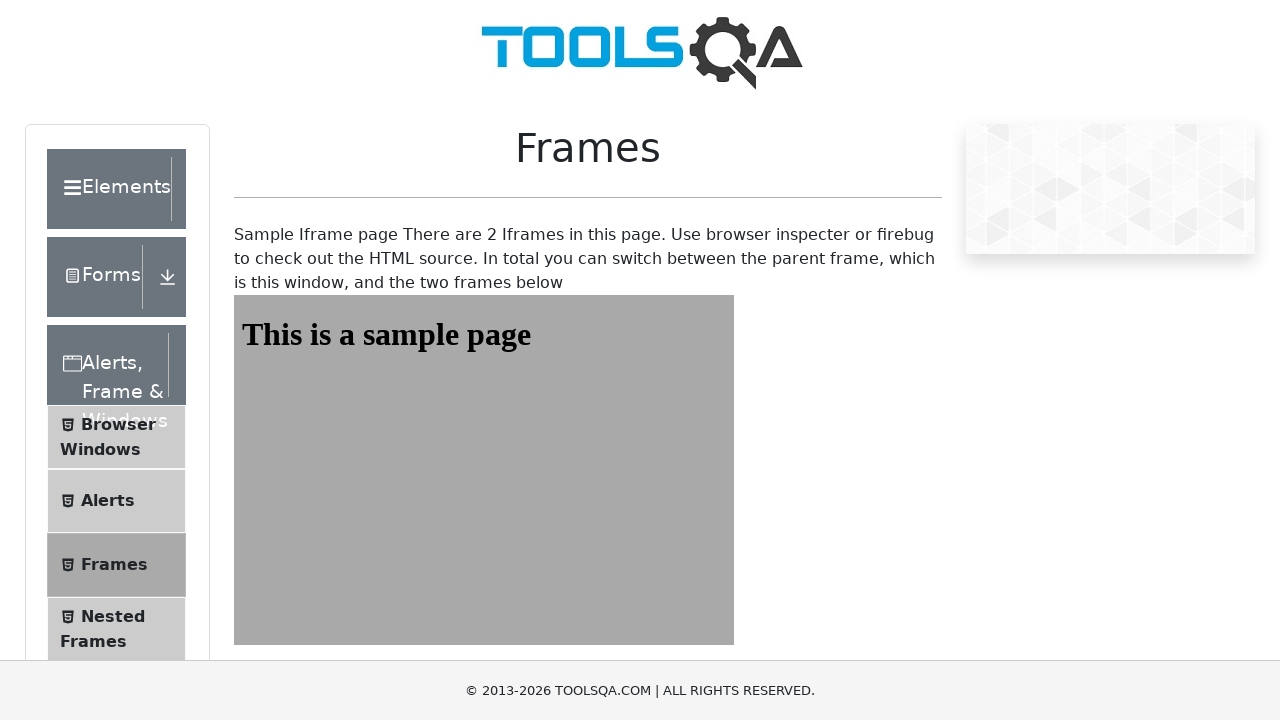

Waited for heading in frame1 to be visible
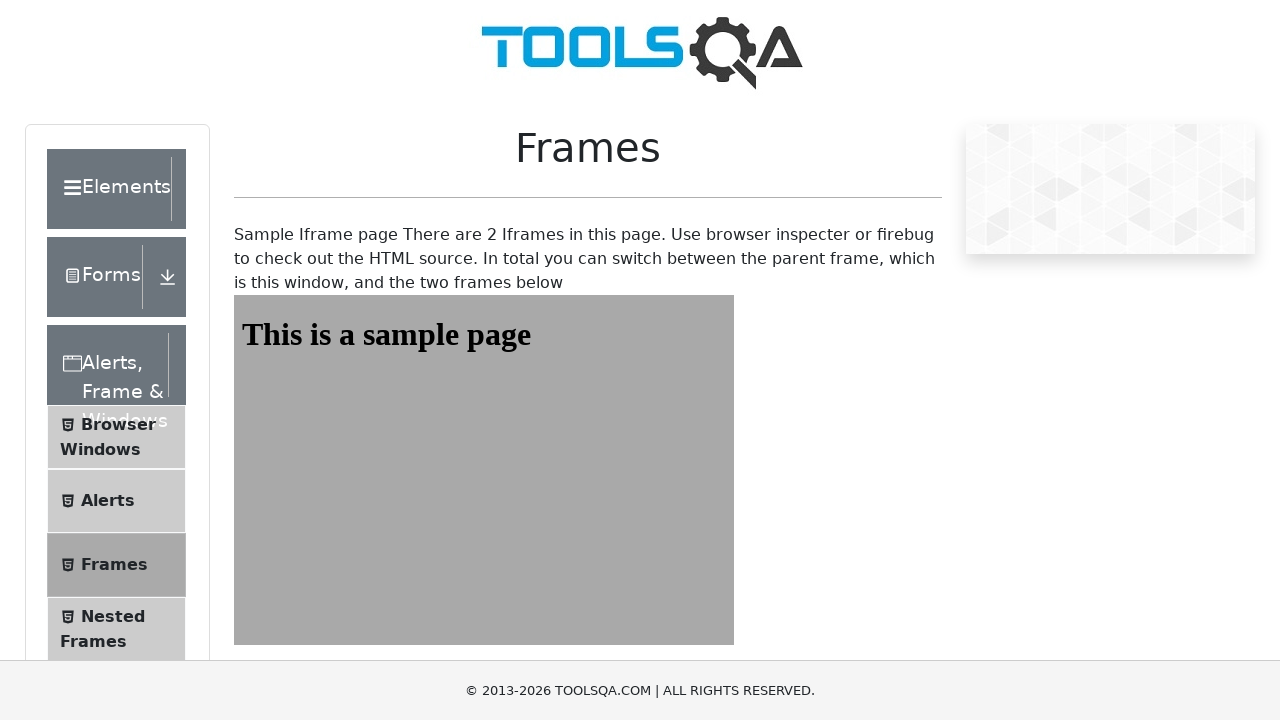

Located iframe#frame2
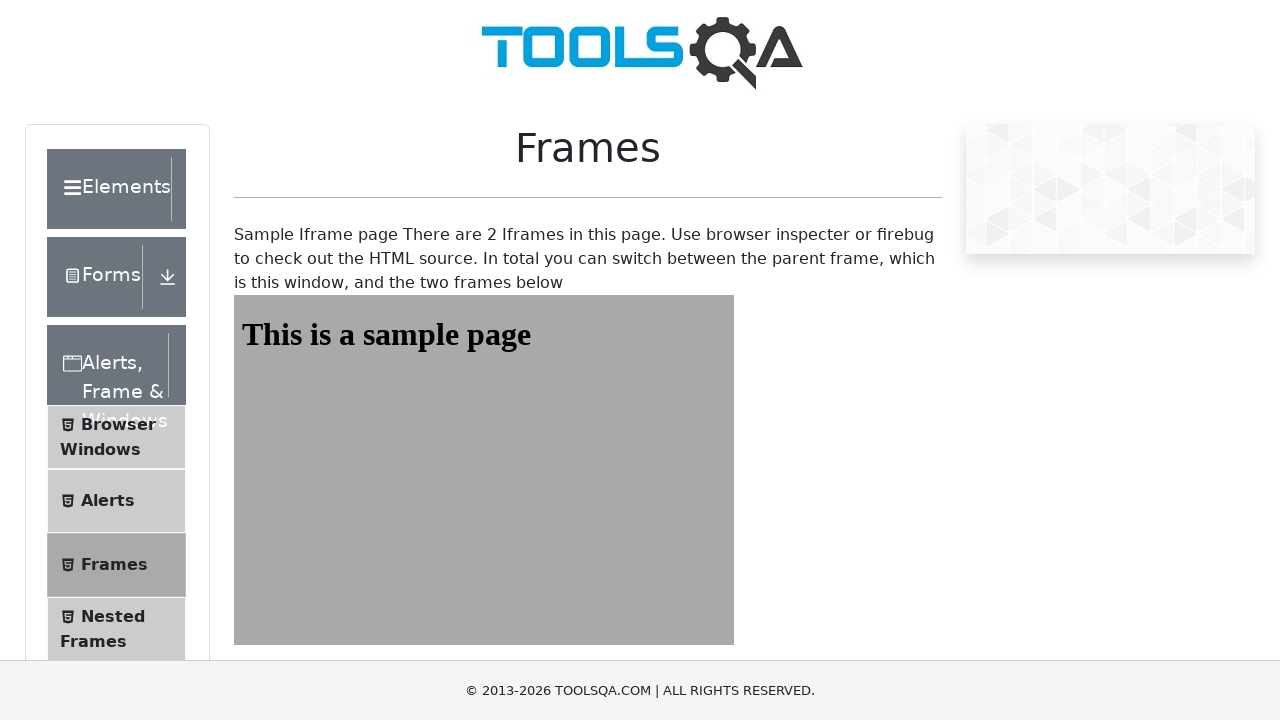

Located #sampleHeading element in frame2
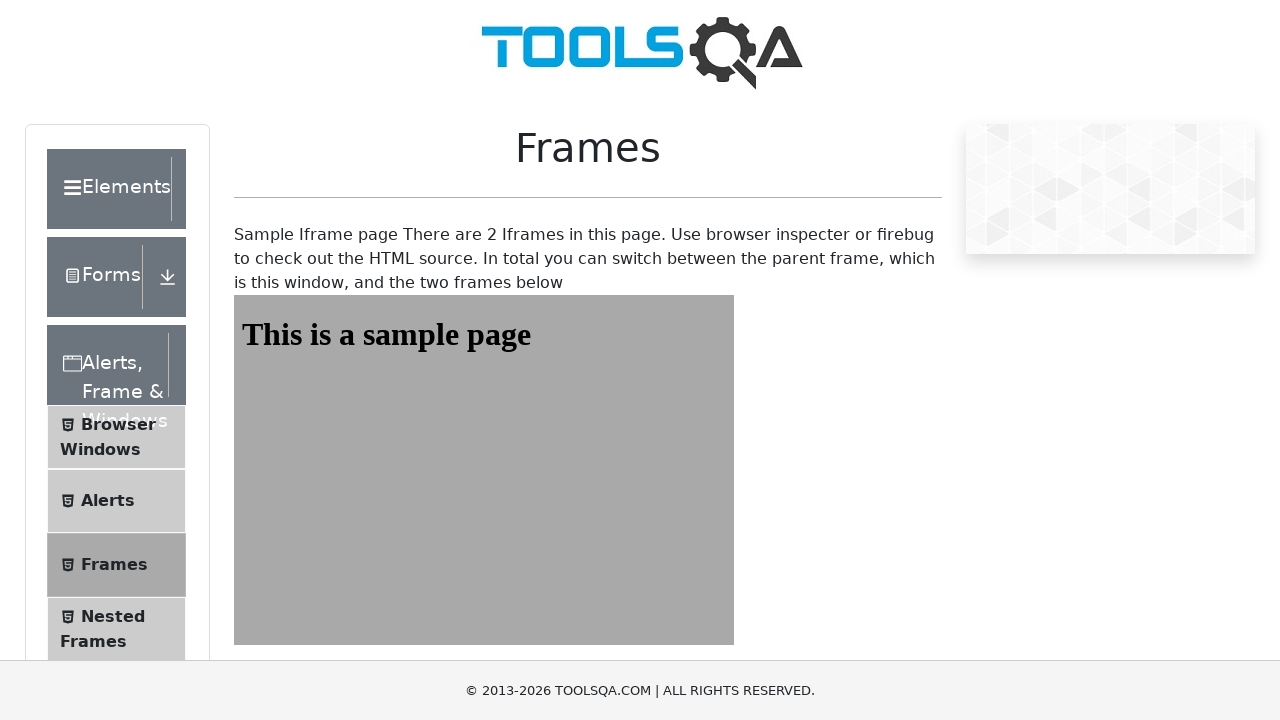

Waited for heading in frame2 to be visible
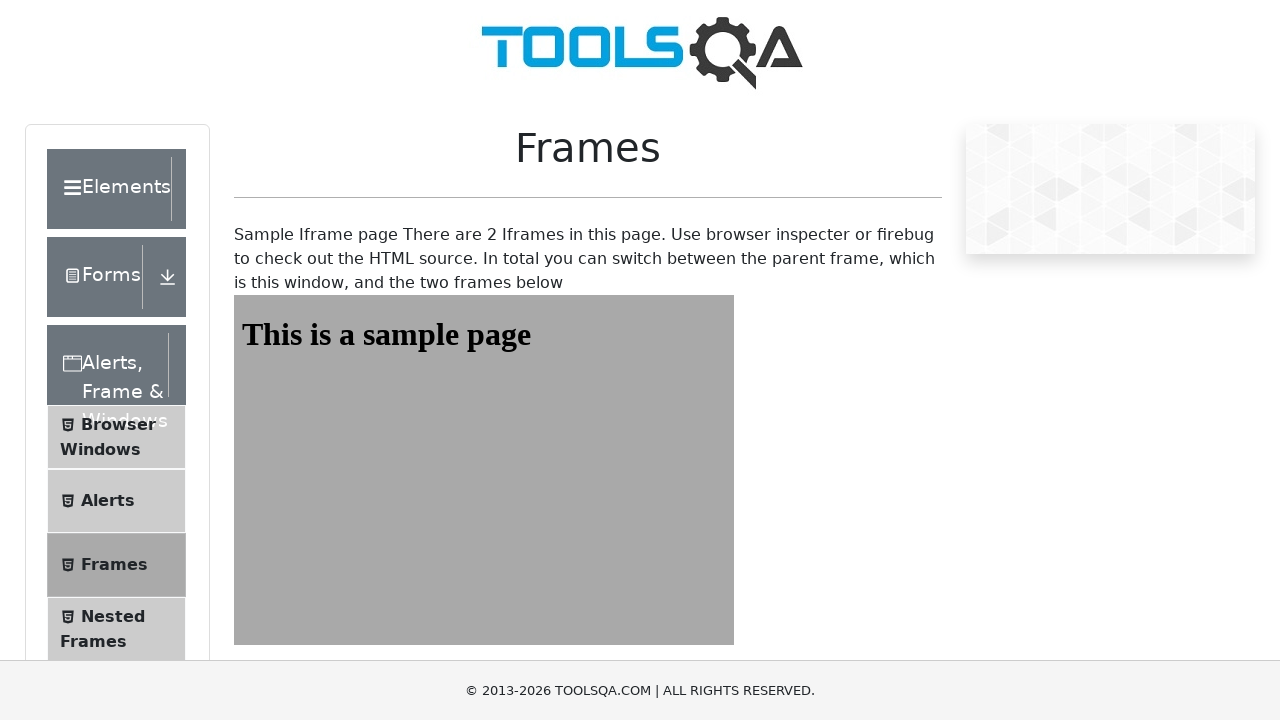

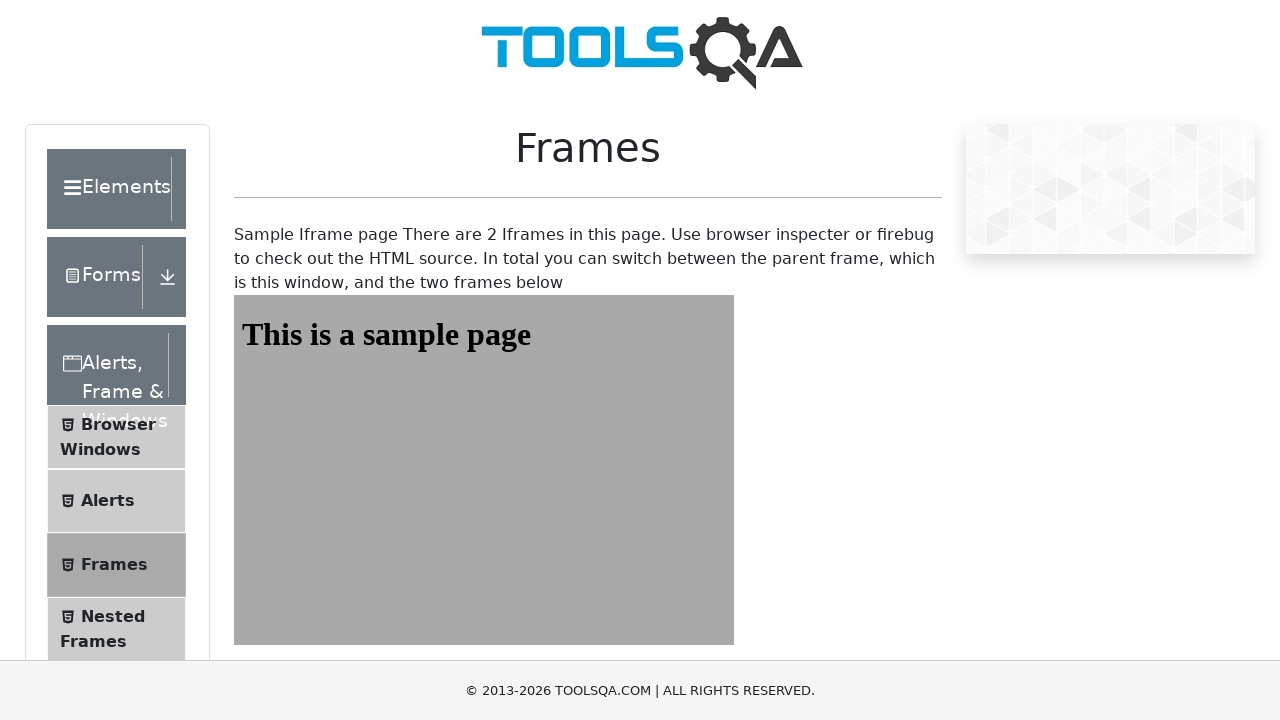